Tests that the Contact page has animated background elements by checking for gradients, floating elements, or backdrop blur effects

Starting URL: https://stalwart-smakager-b57fc1.netlify.app/contact

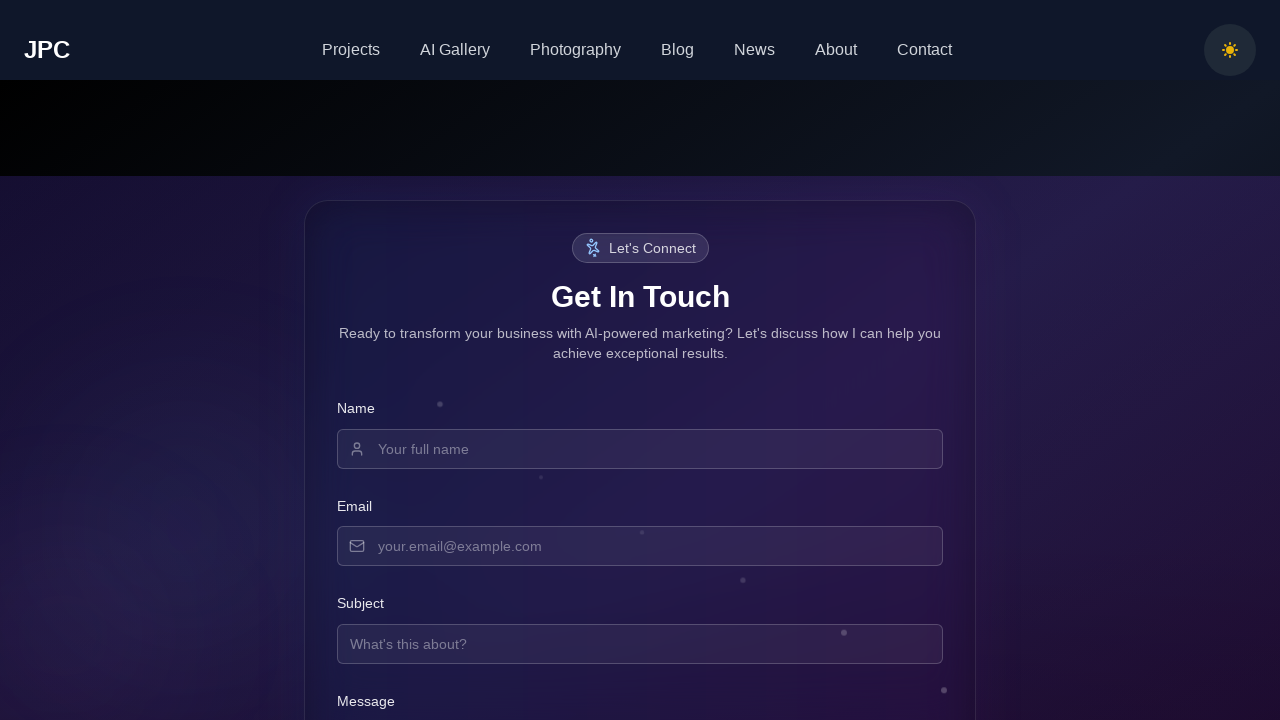

Waited for page to fully load (networkidle)
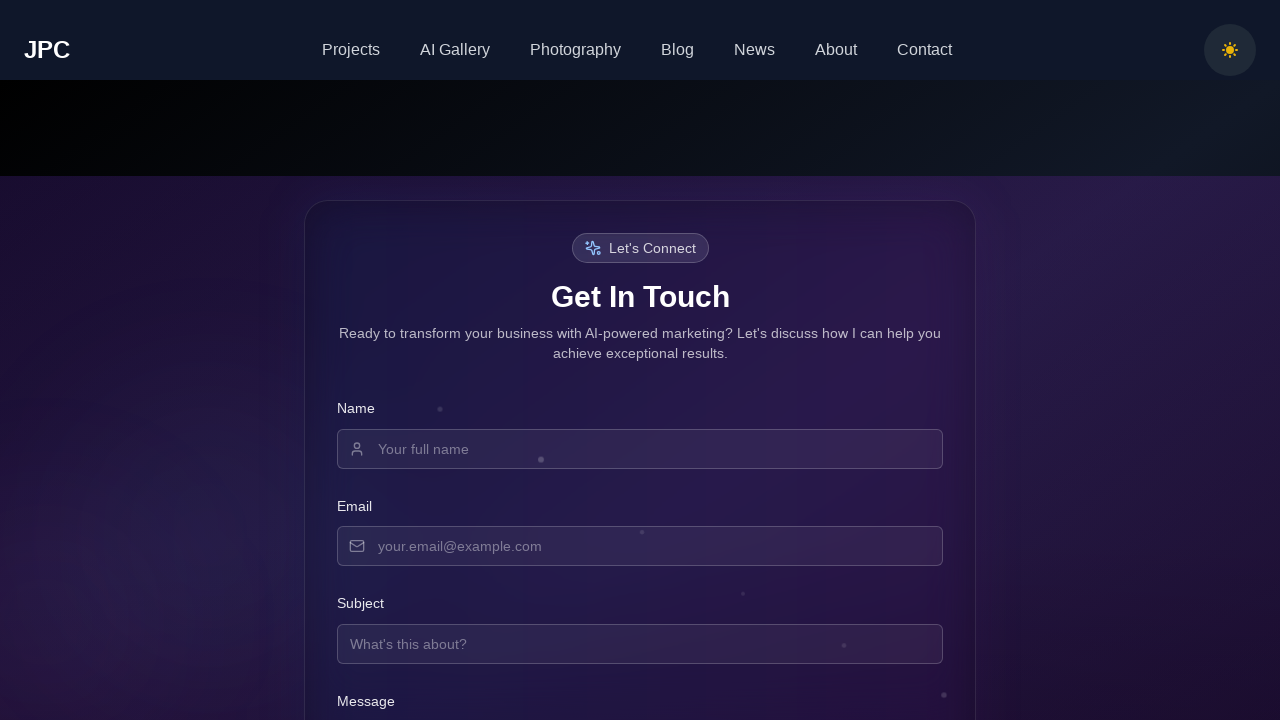

Located gradient background elements
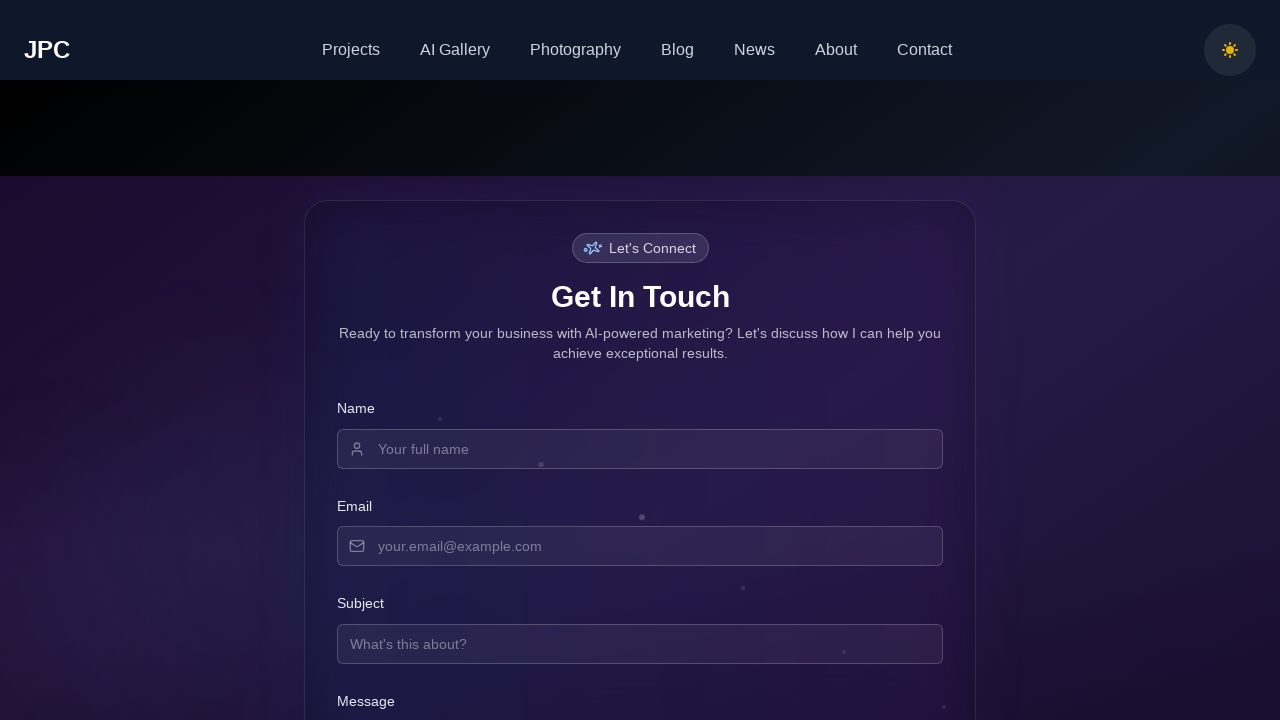

Located floating/rounded elements
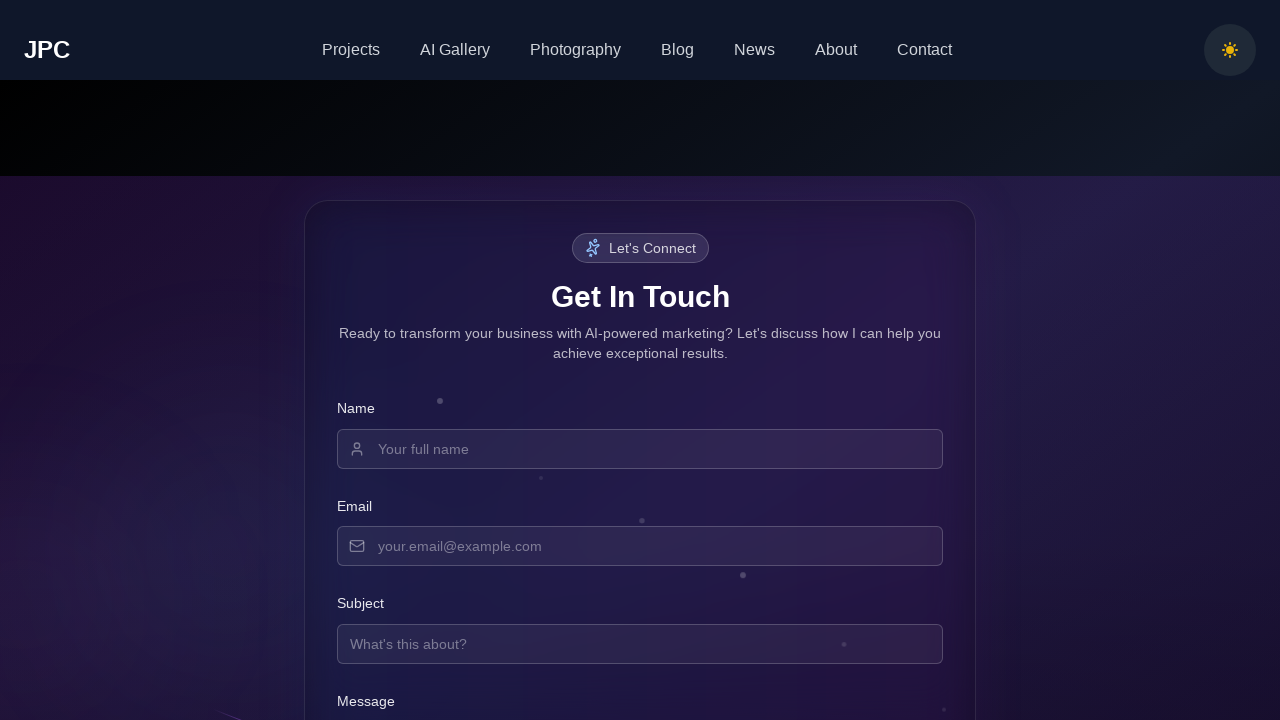

Located backdrop blur elements
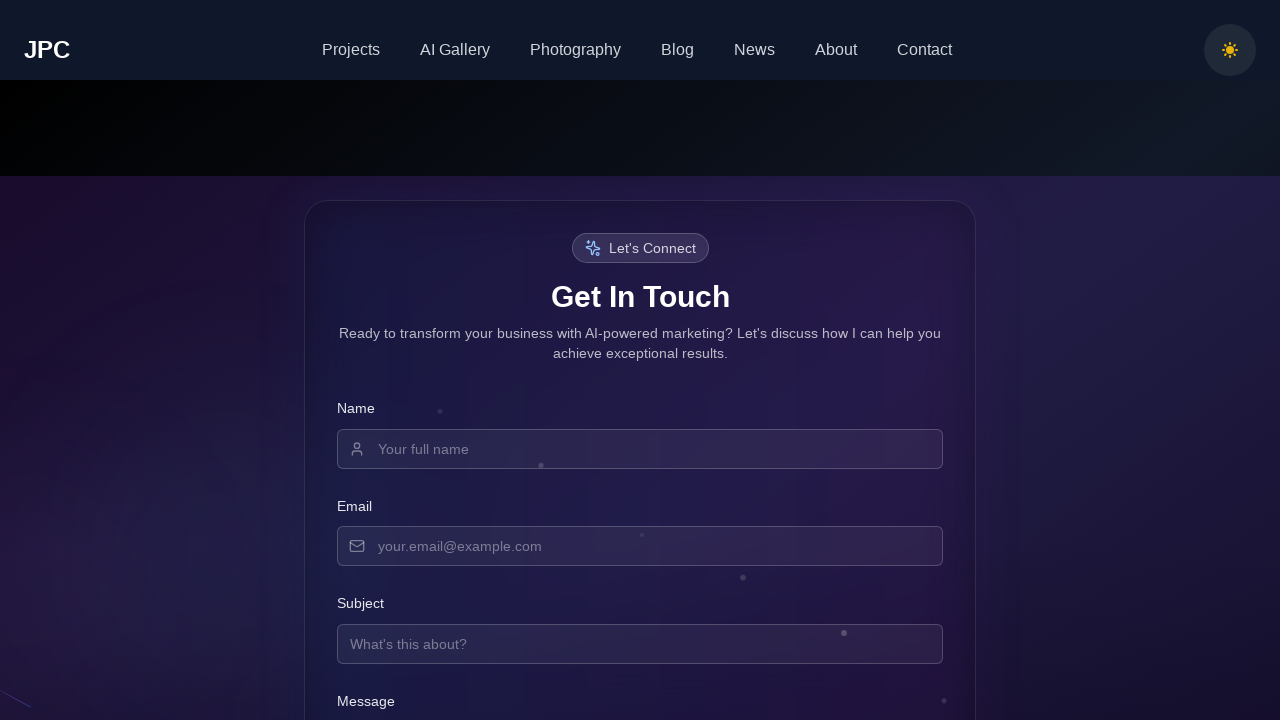

Checked for gradients: True
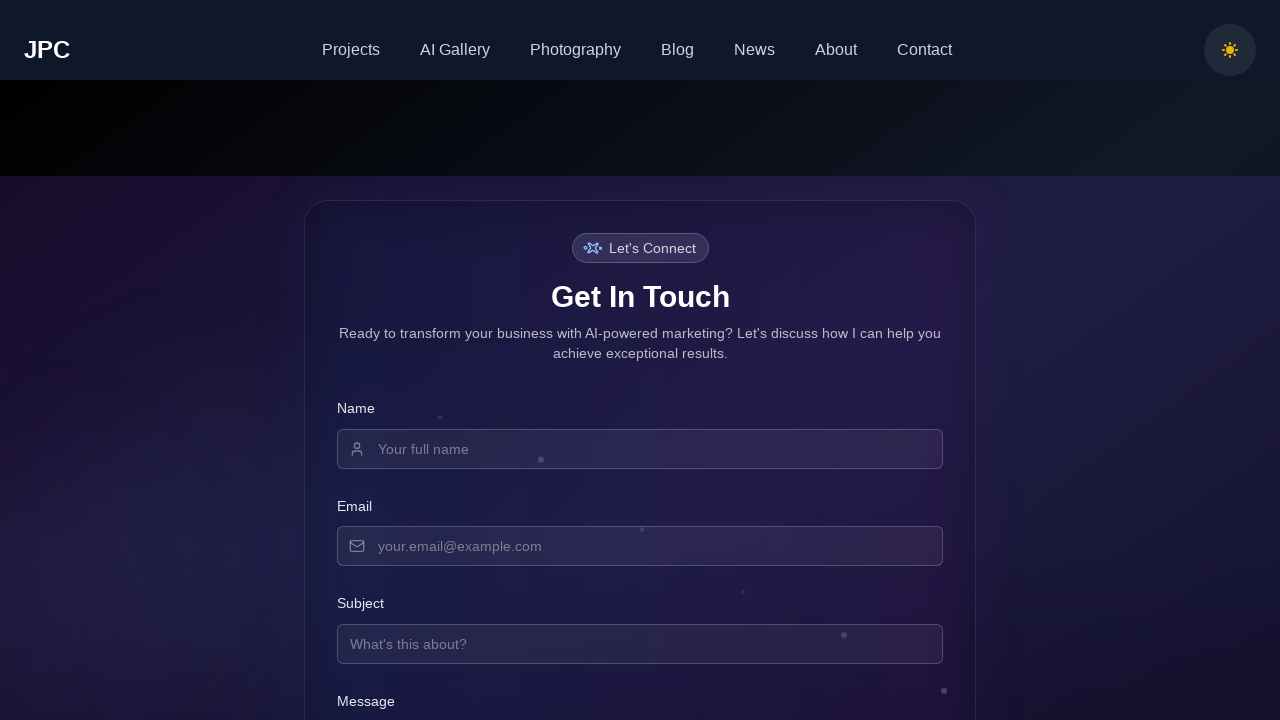

Checked for floating elements: True
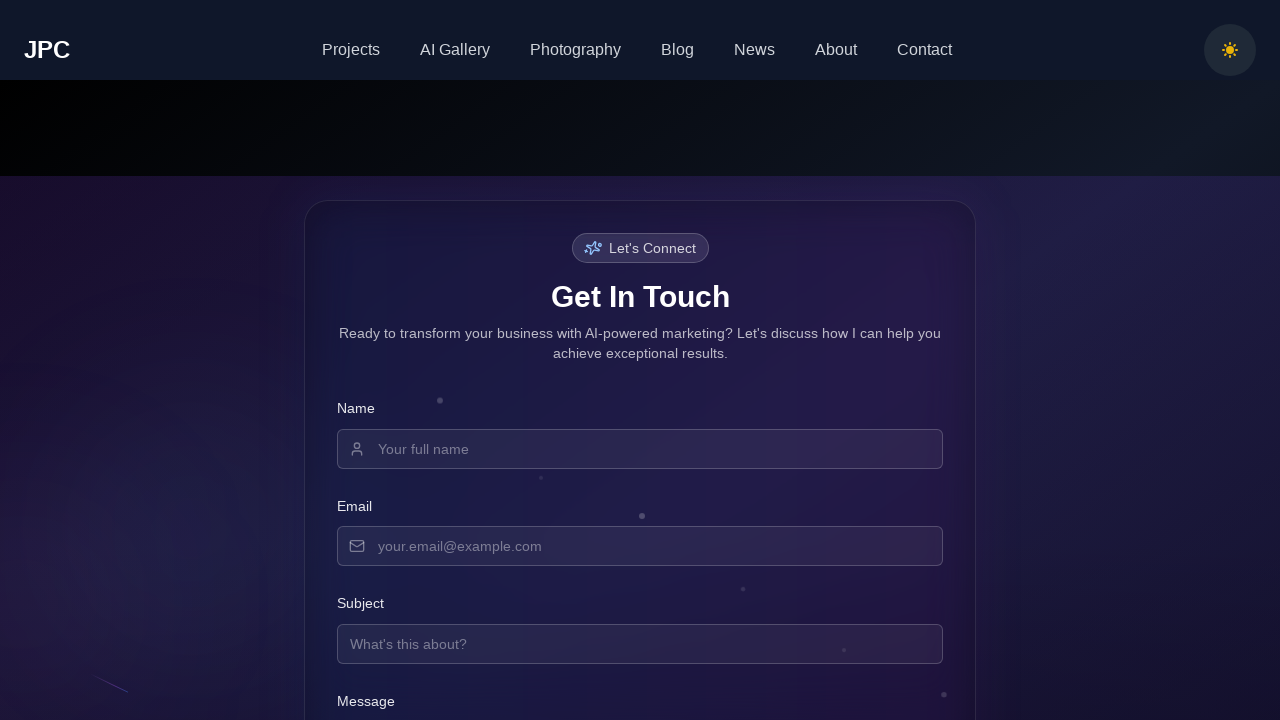

Checked for blur effects: True
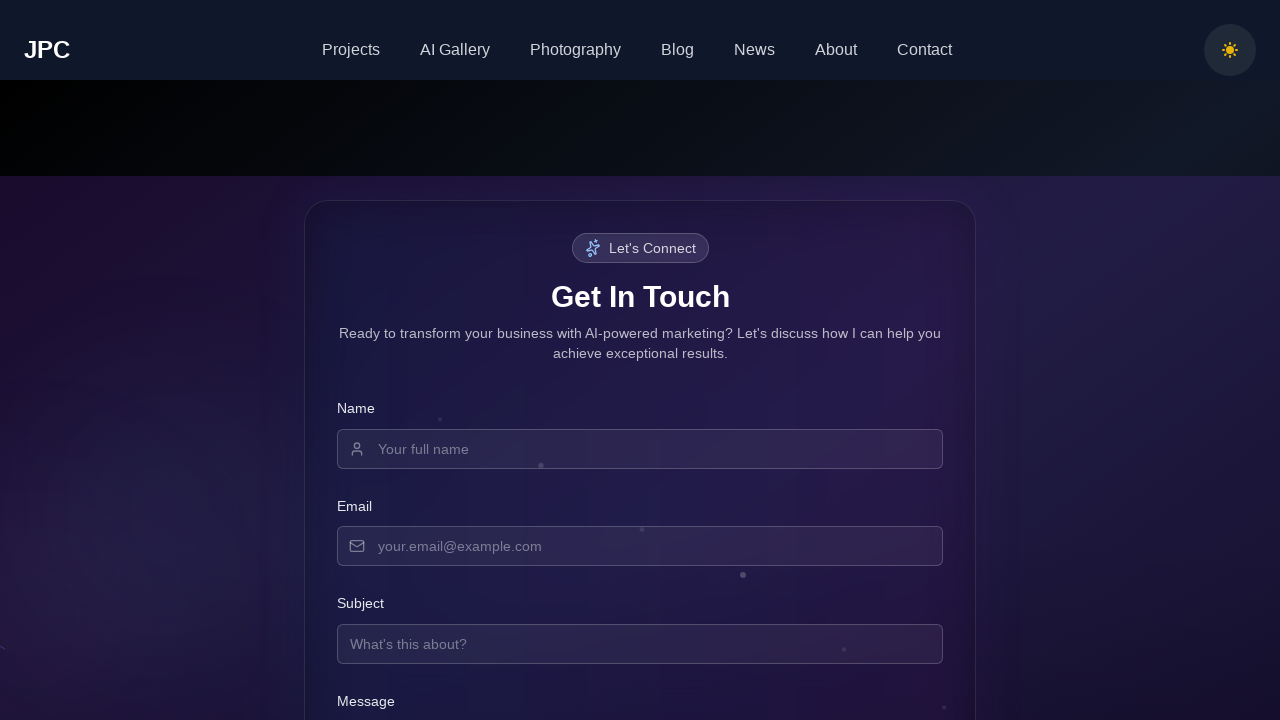

Assertion passed: Contact page has animated background elements
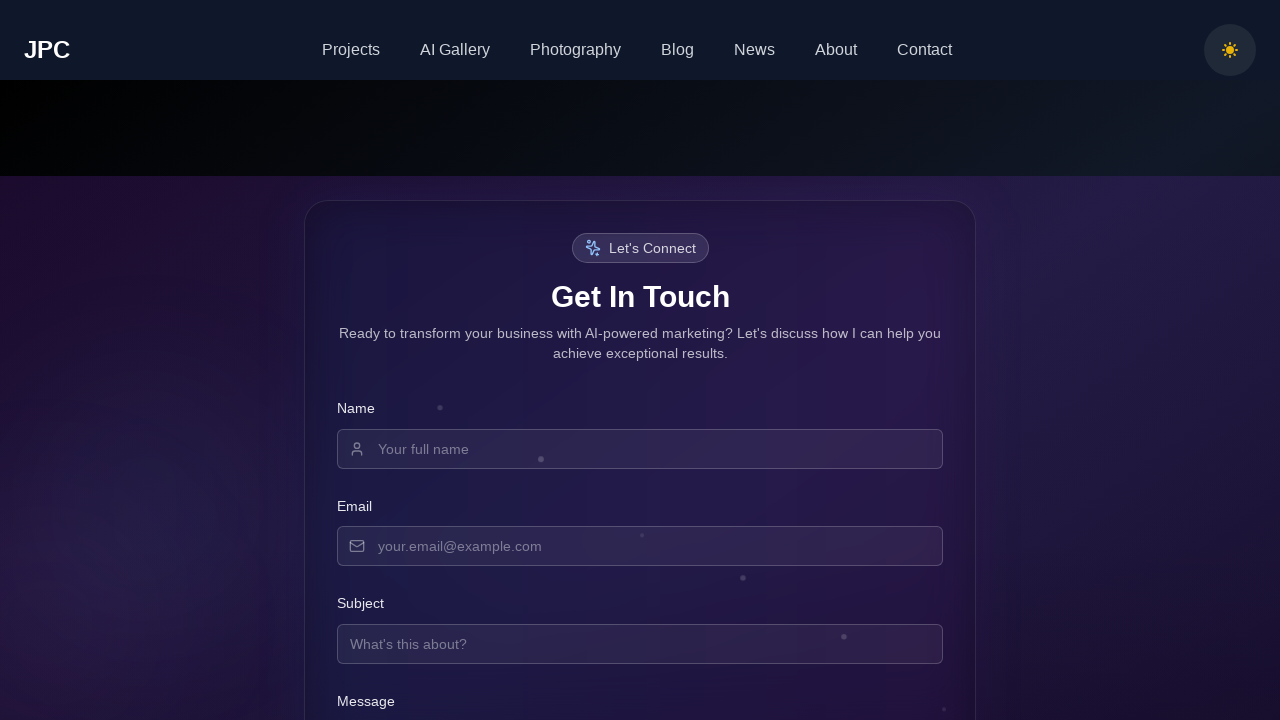

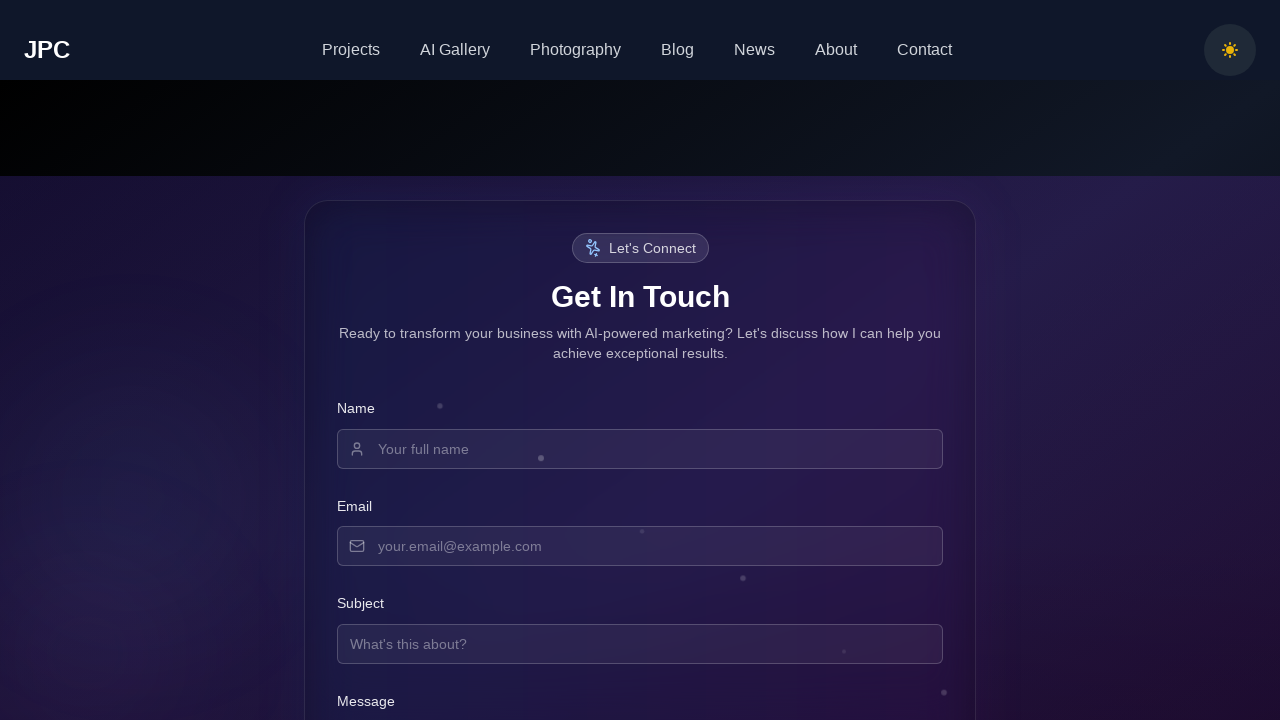